Tests mouse moveTo functionality by moving cursor to an element and verifying position tracking

Starting URL: http://guinea-pig.webdriver.io/pointer.html

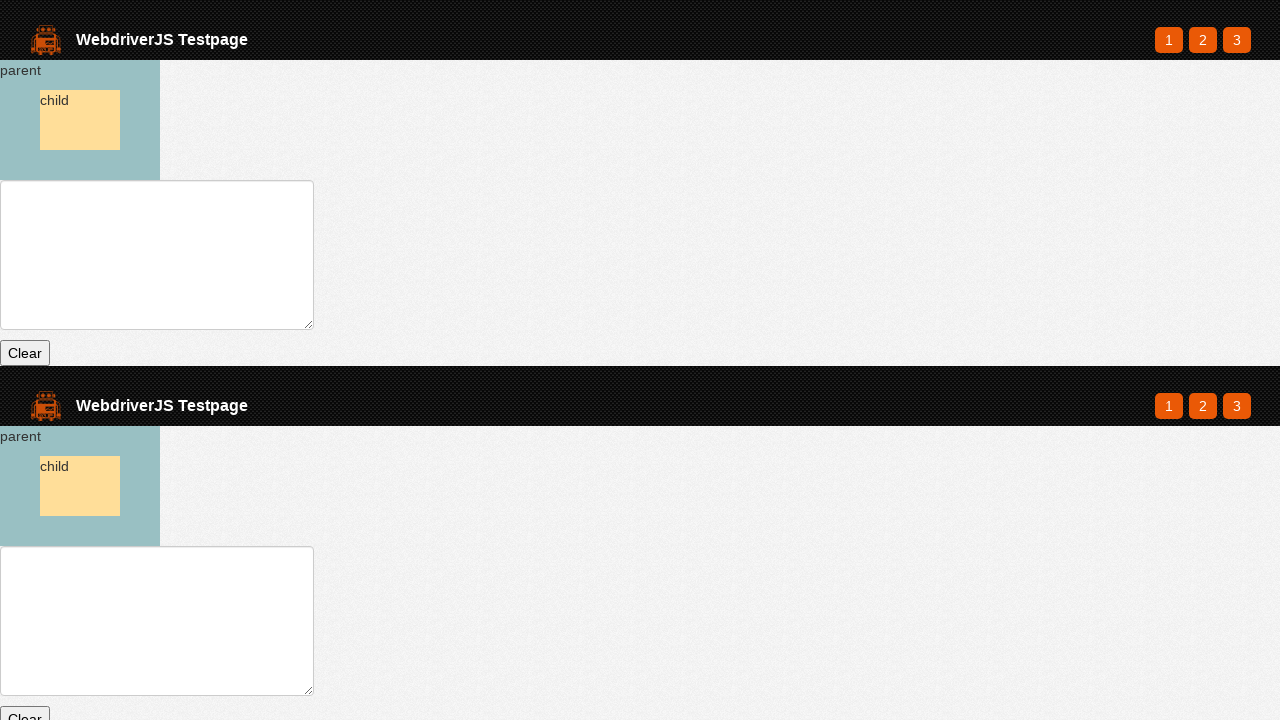

Waited for parent element to exist
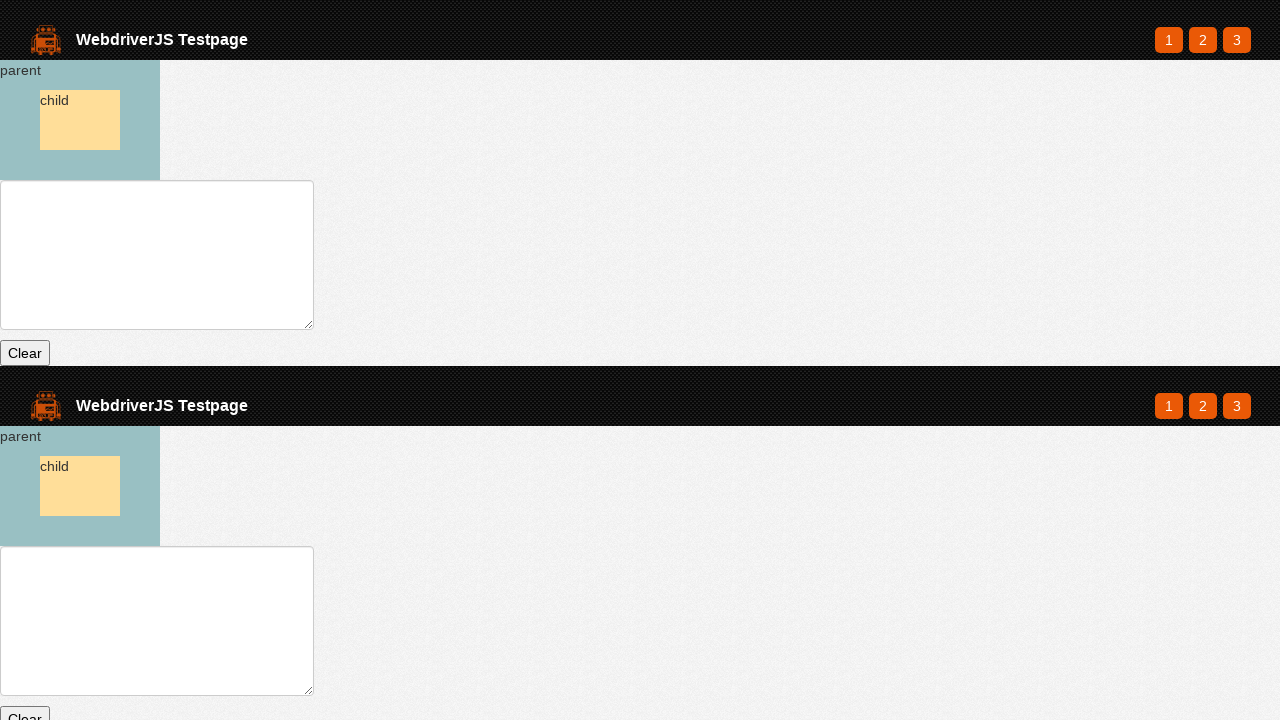

Moved mouse to parent element center at (80, 120) on #parent
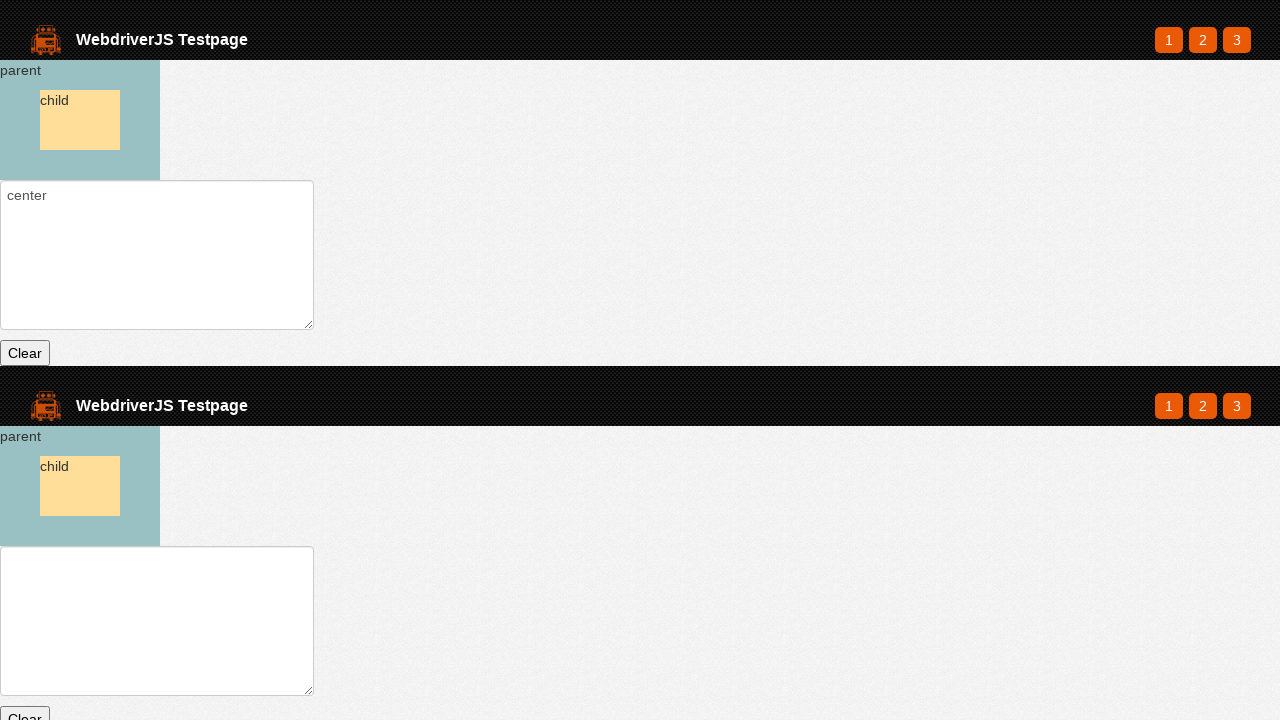

Retrieved text input value
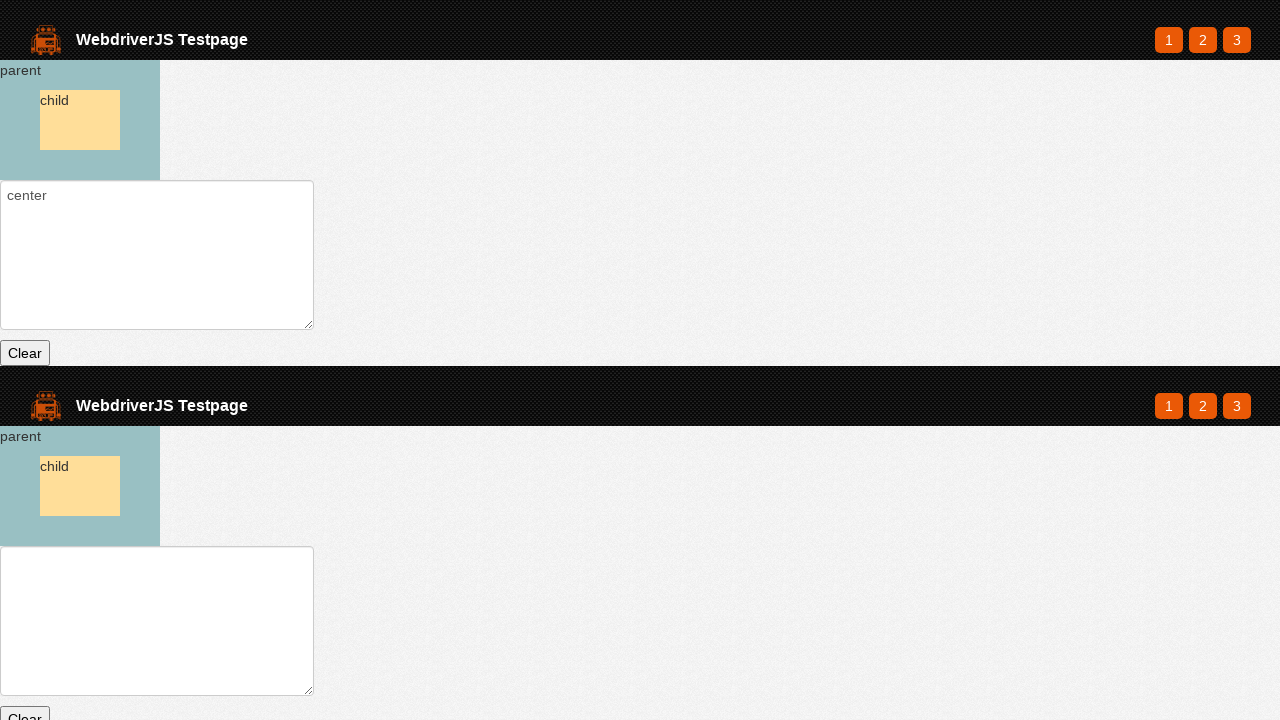

Verified that text value ends with 'center\n'
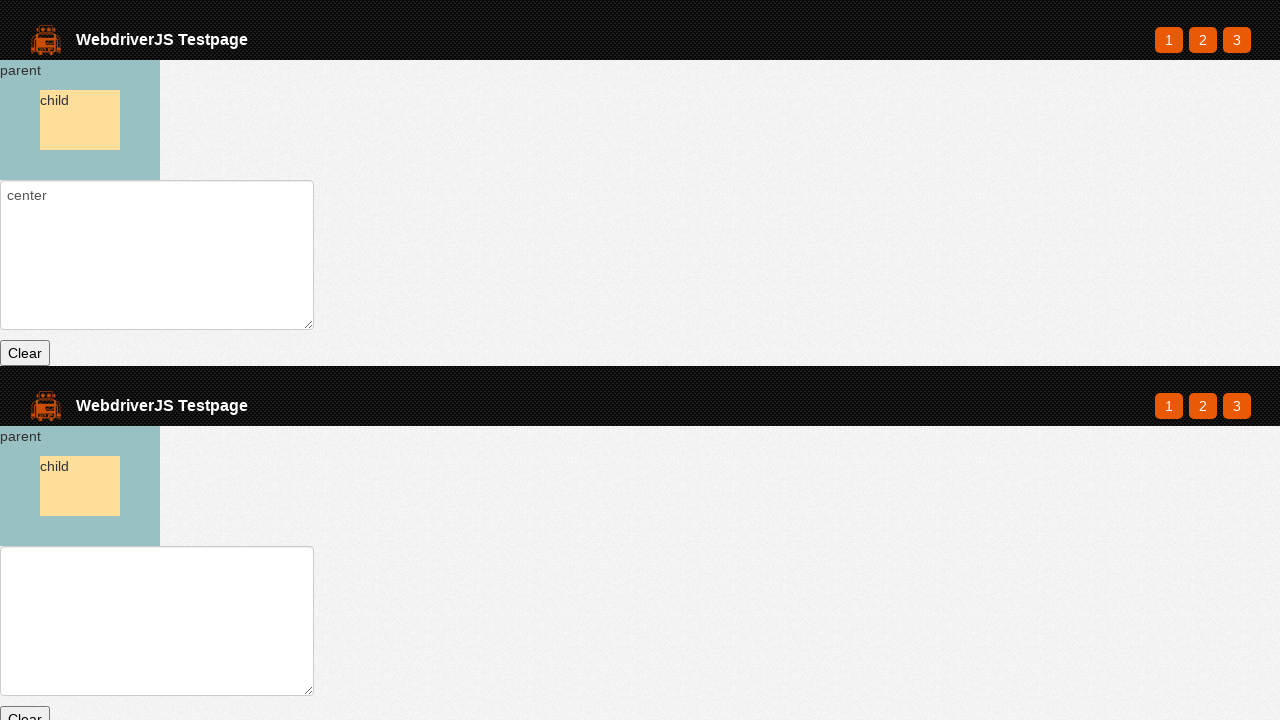

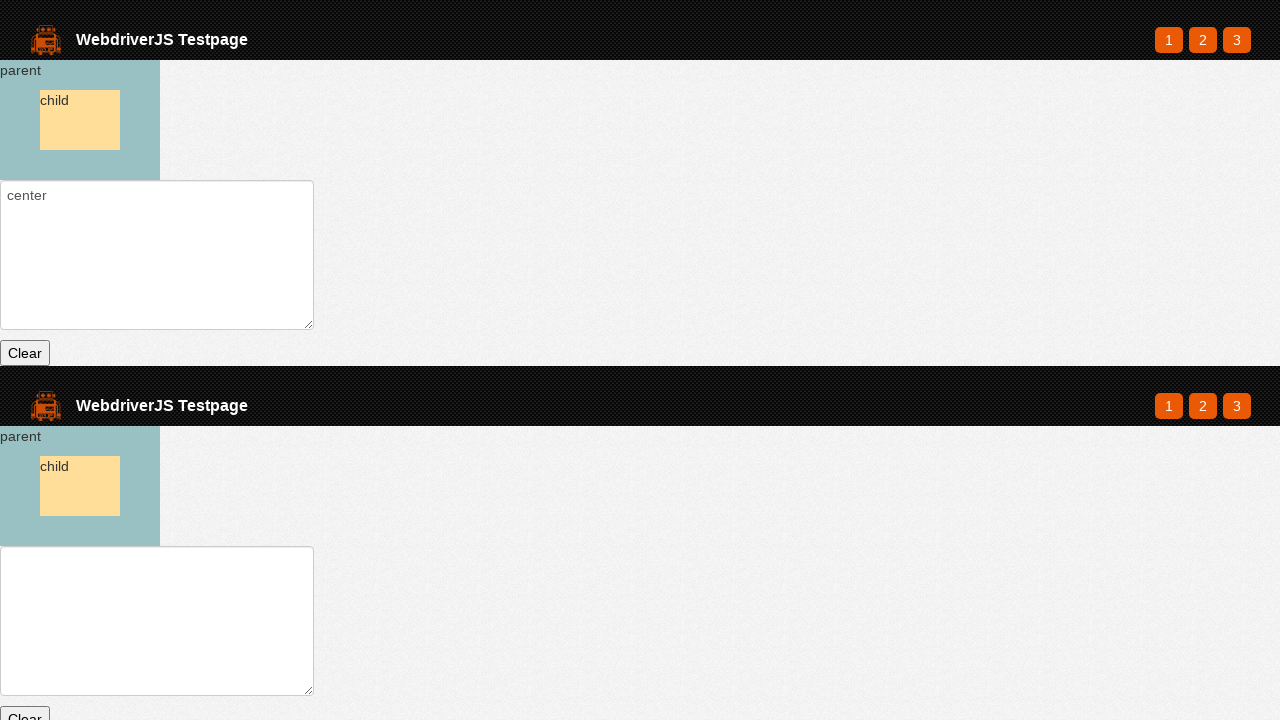